Clicks on JS Alert button and accepts the alert, then verifies the result message

Starting URL: https://the-internet.herokuapp.com/javascript_alerts

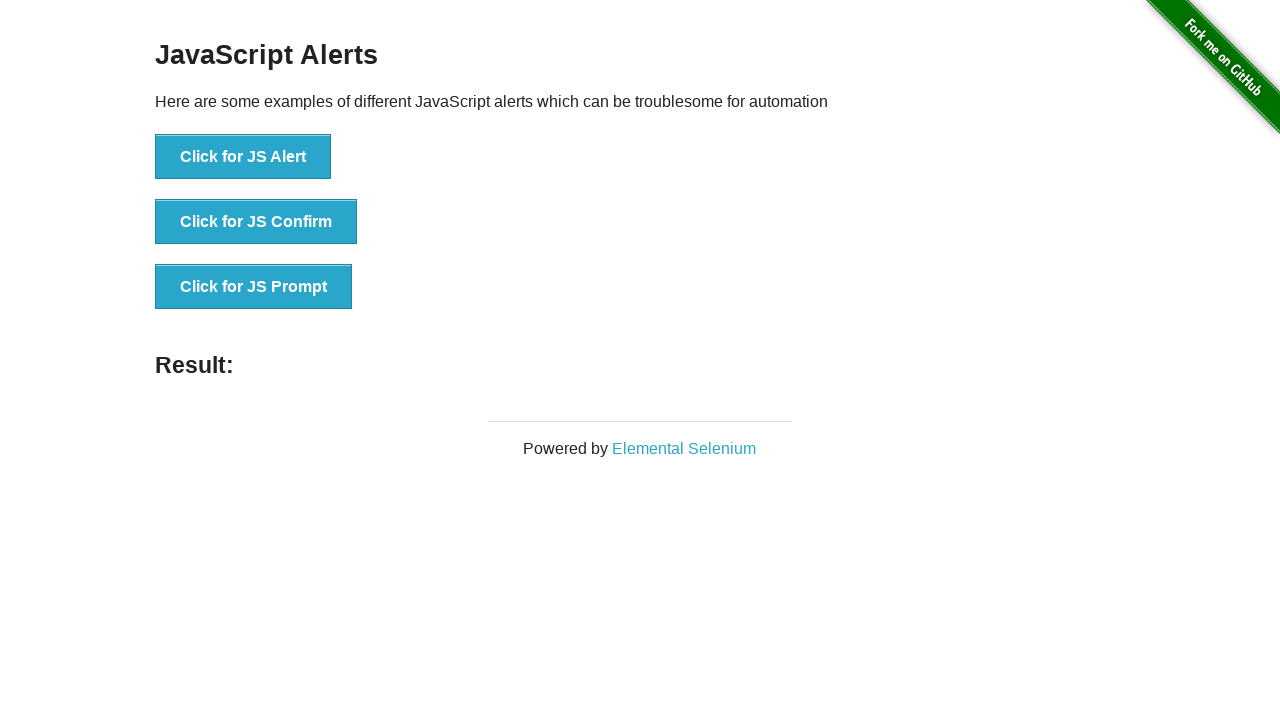

Clicked the JS Alert button at (243, 157) on button:has-text('Click for JS Alert')
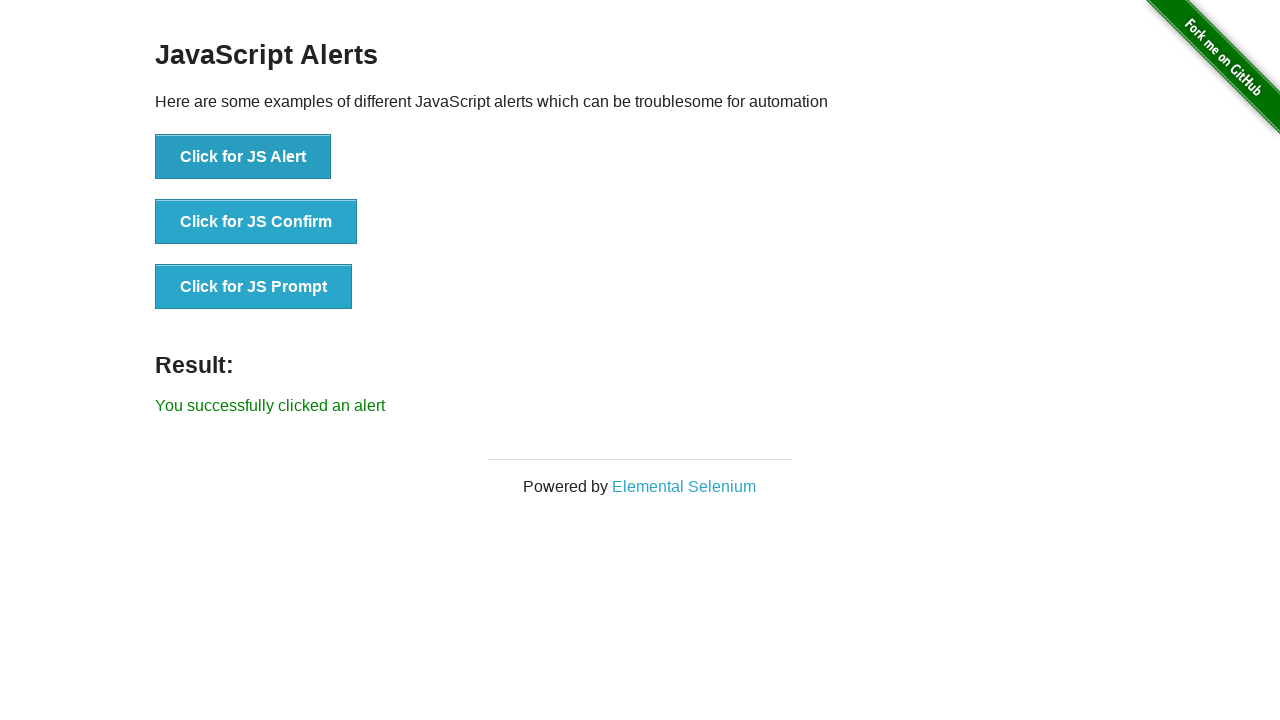

Set up dialog handler to accept alerts
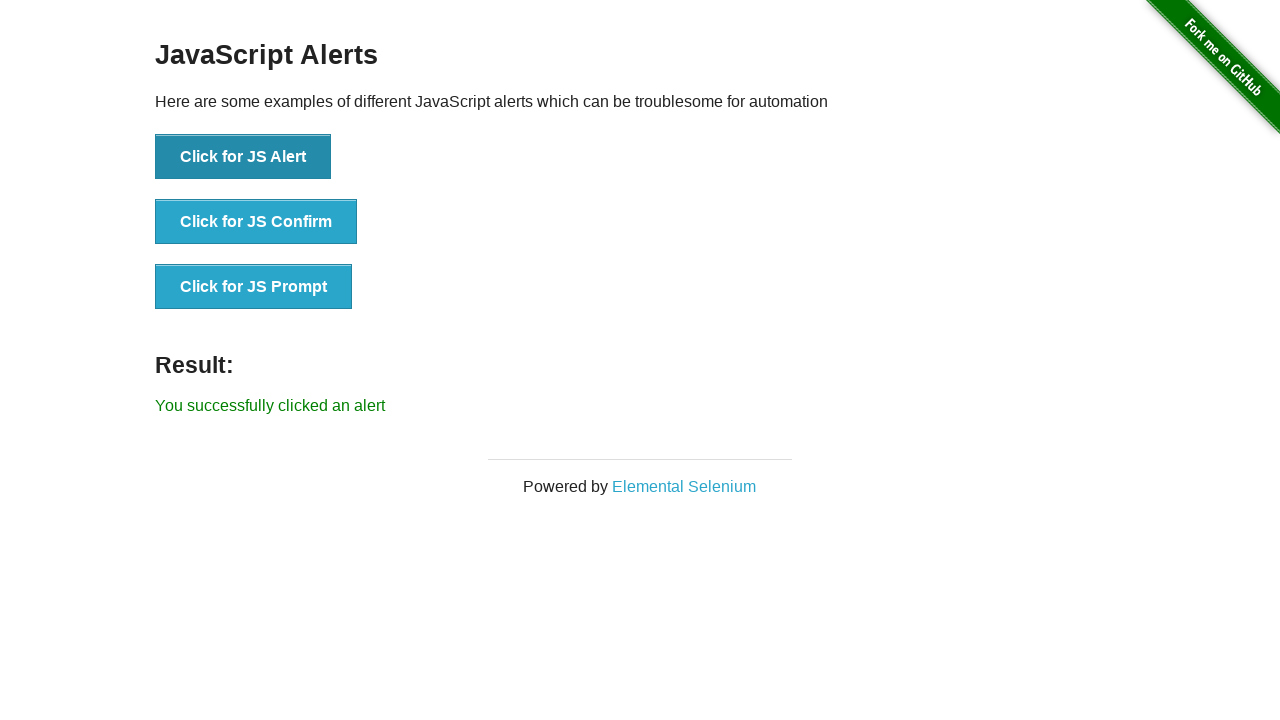

Clicked the JS Alert button to trigger alert dialog at (243, 157) on button:has-text('Click for JS Alert')
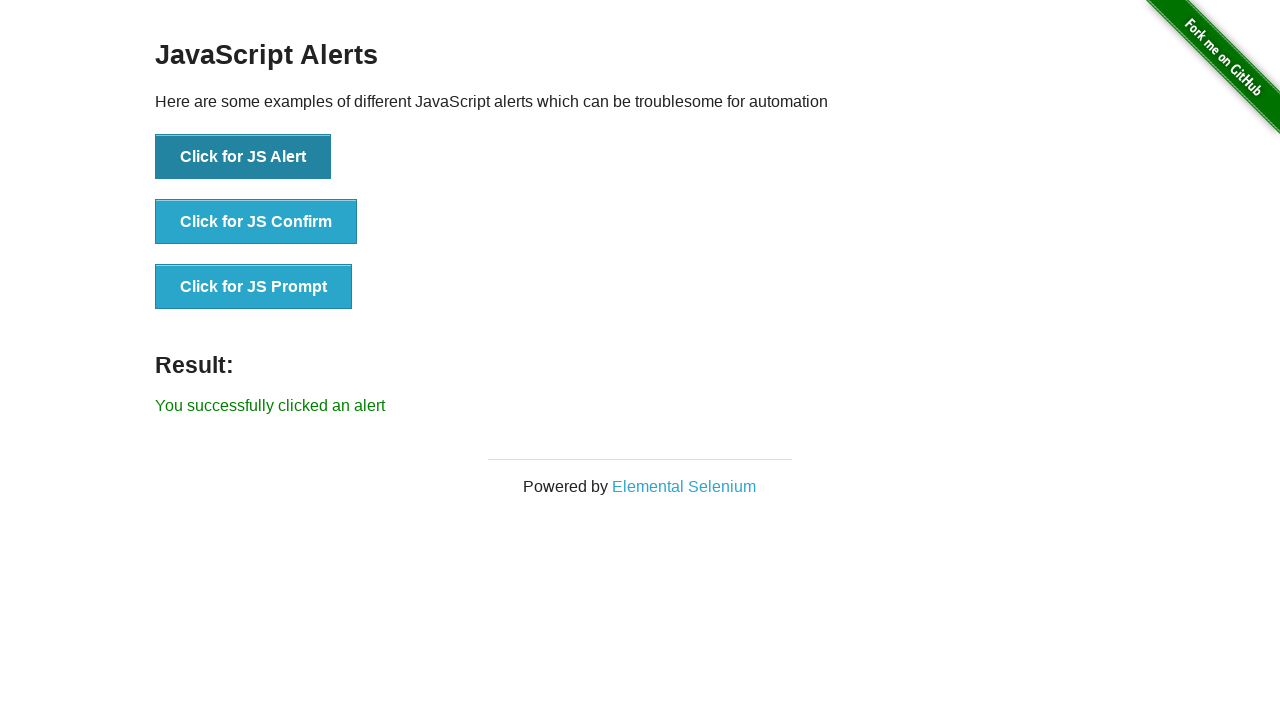

Verified success message appeared: 'You successfully clicked an alert'
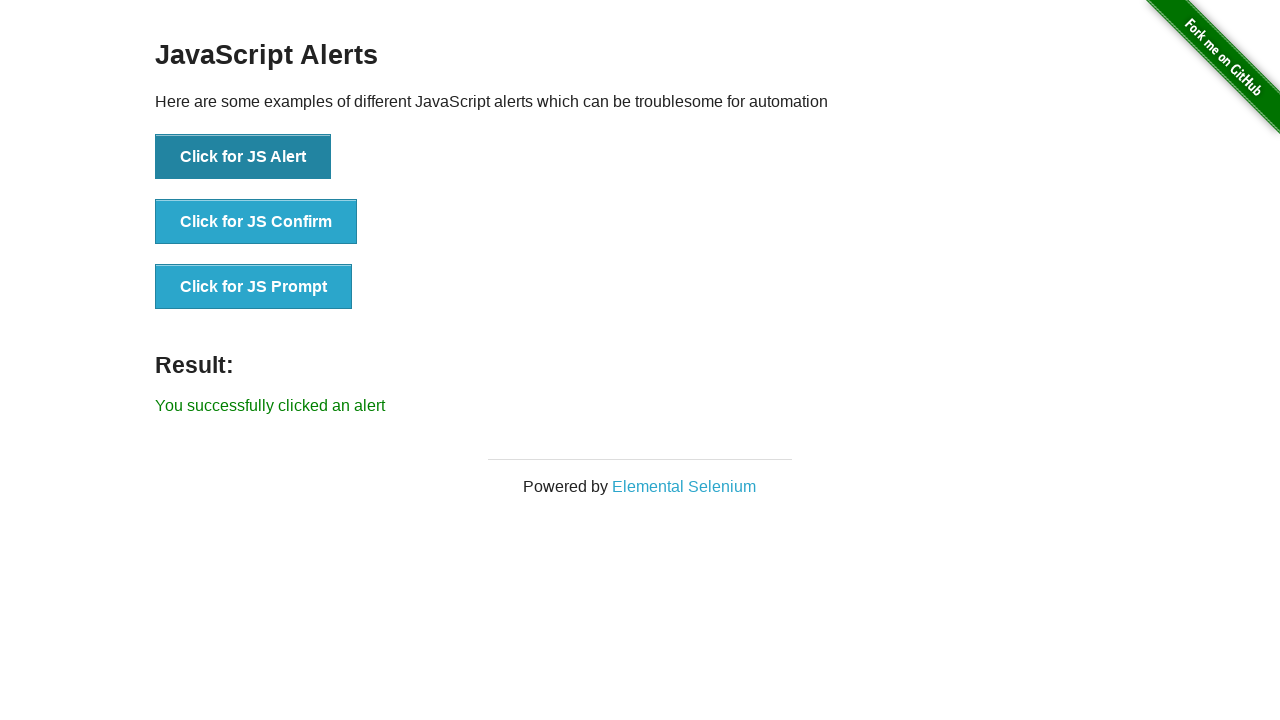

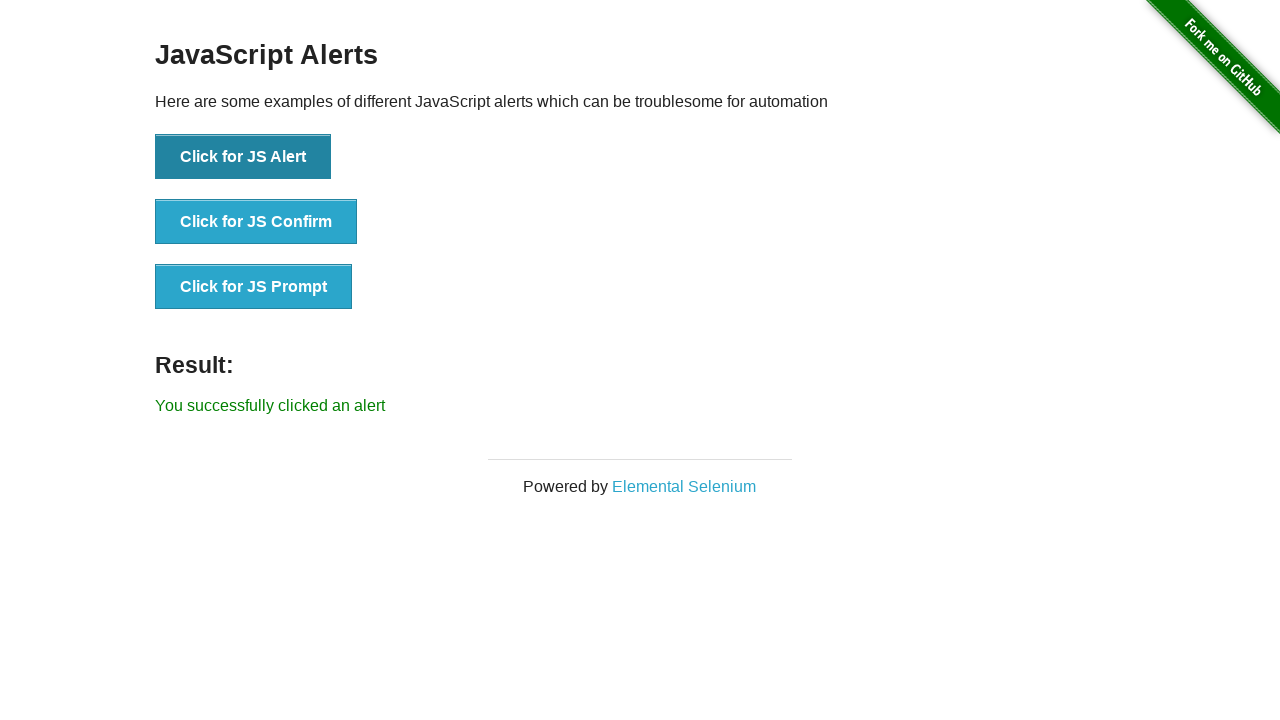